Tests jQuery double-click functionality by navigating to the jQuery dblclick API documentation page, switching to the demo iframe, and performing a double-click action on a block element

Starting URL: http://api.jquery.com/dblclick/

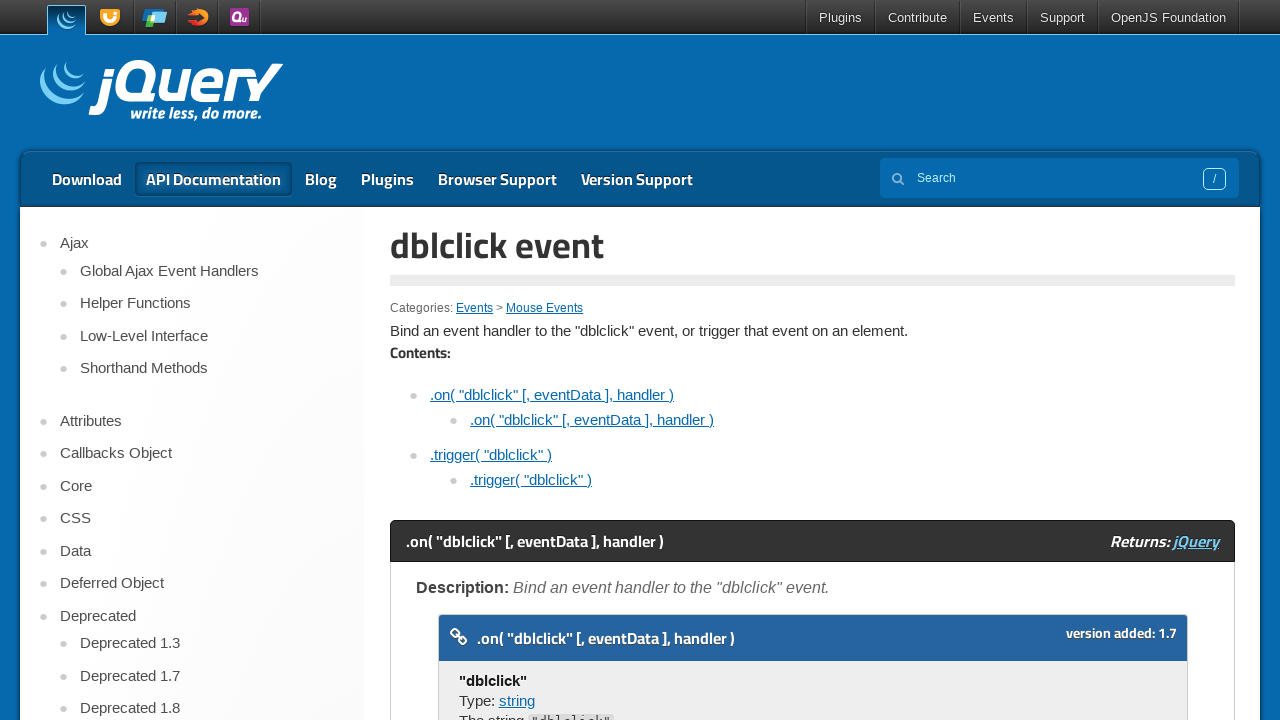

Located demo iframe element
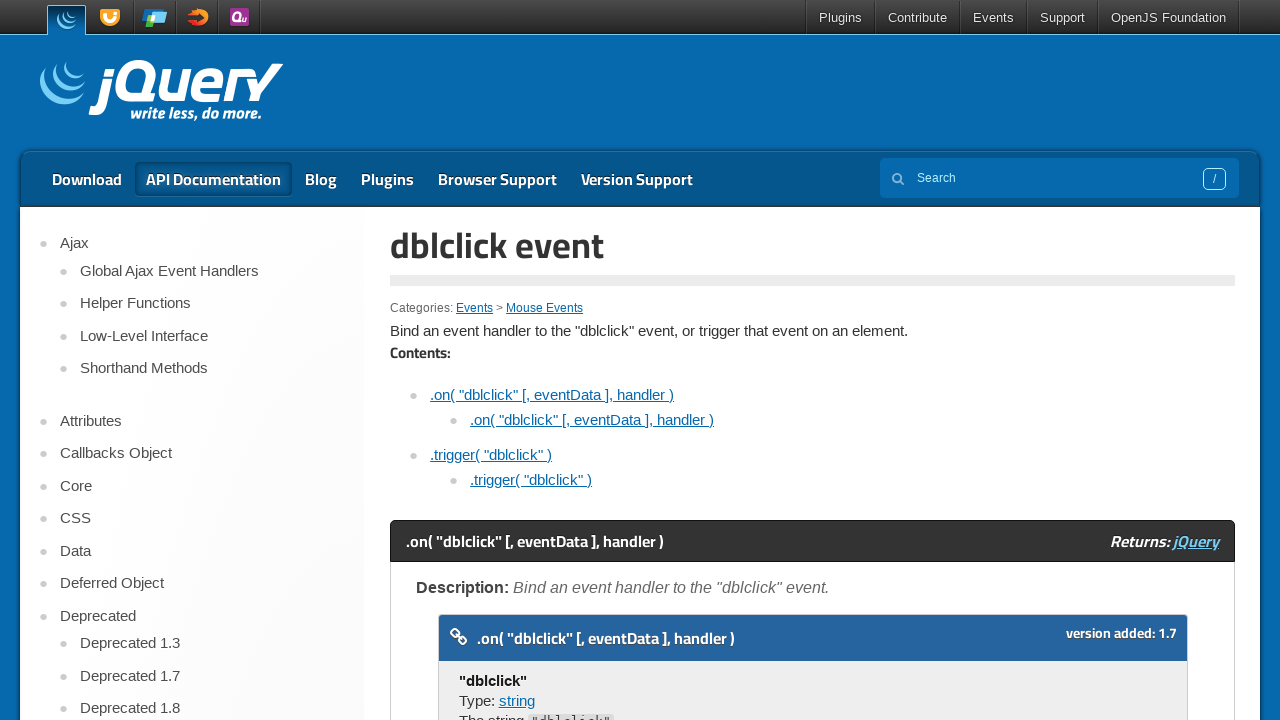

Demo iframe is available
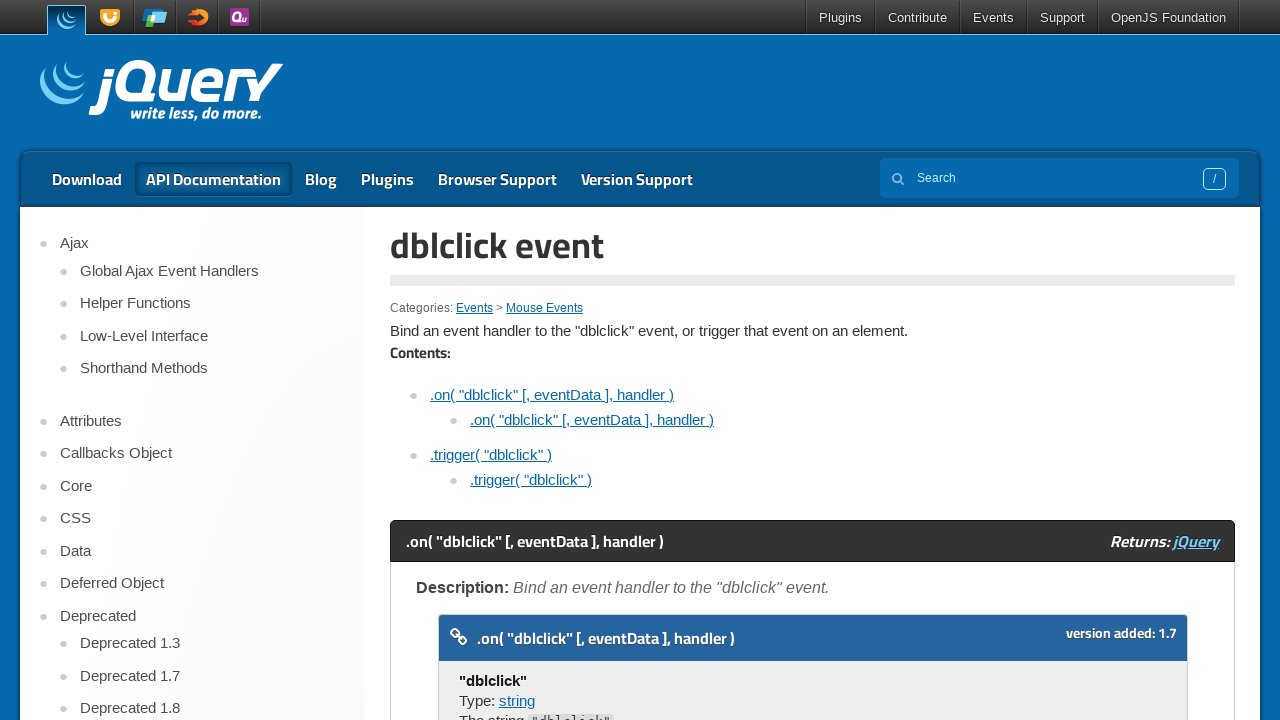

Scrolled iframe into view
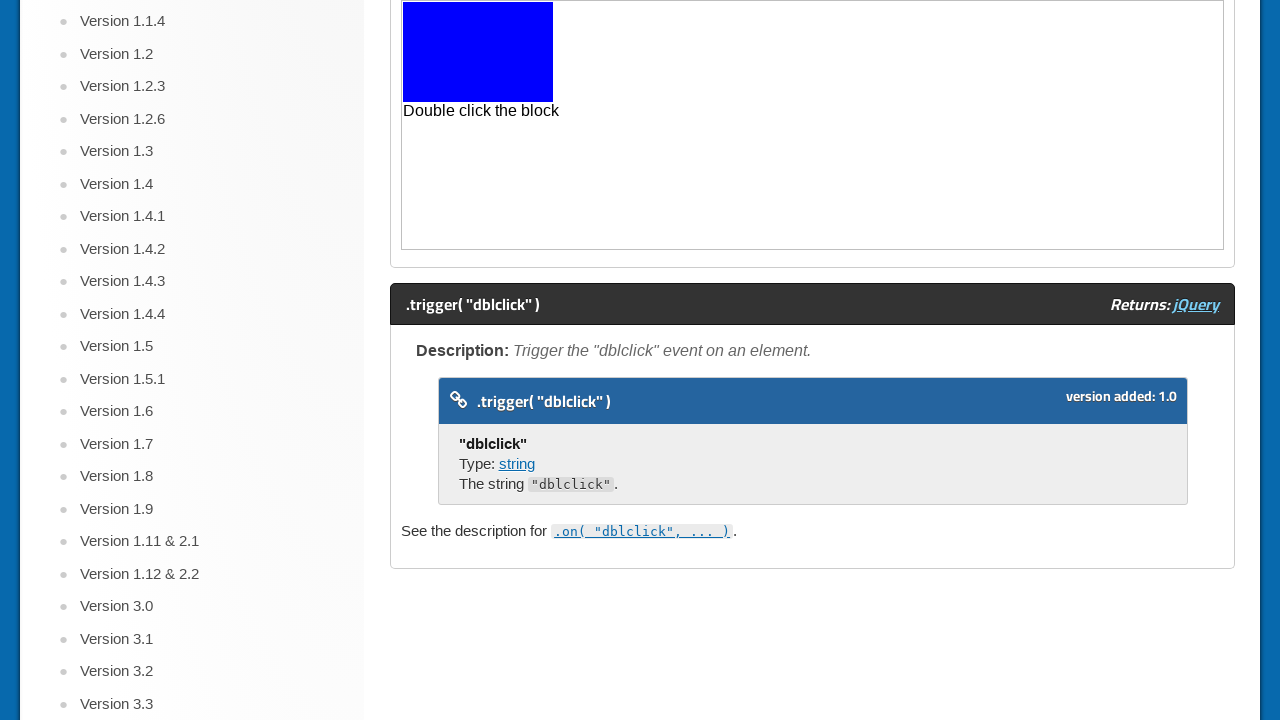

Adjusted scroll position by -50 pixels
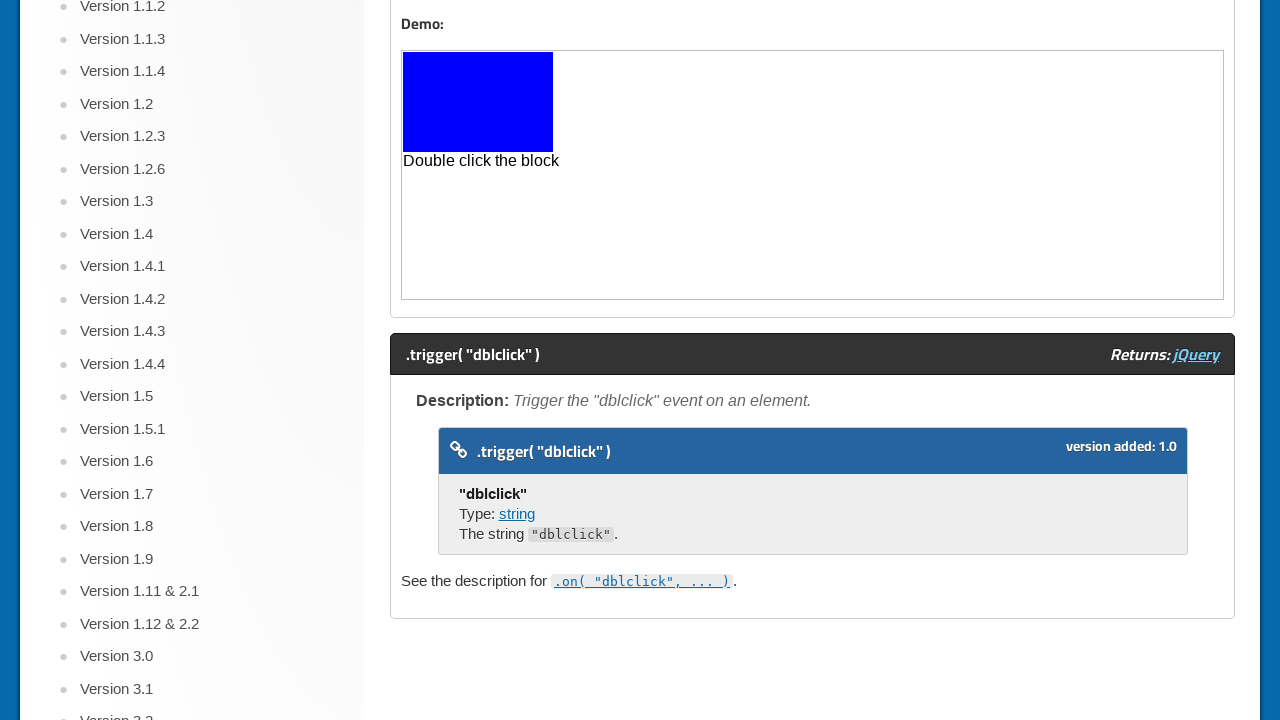

Located block element in iframe
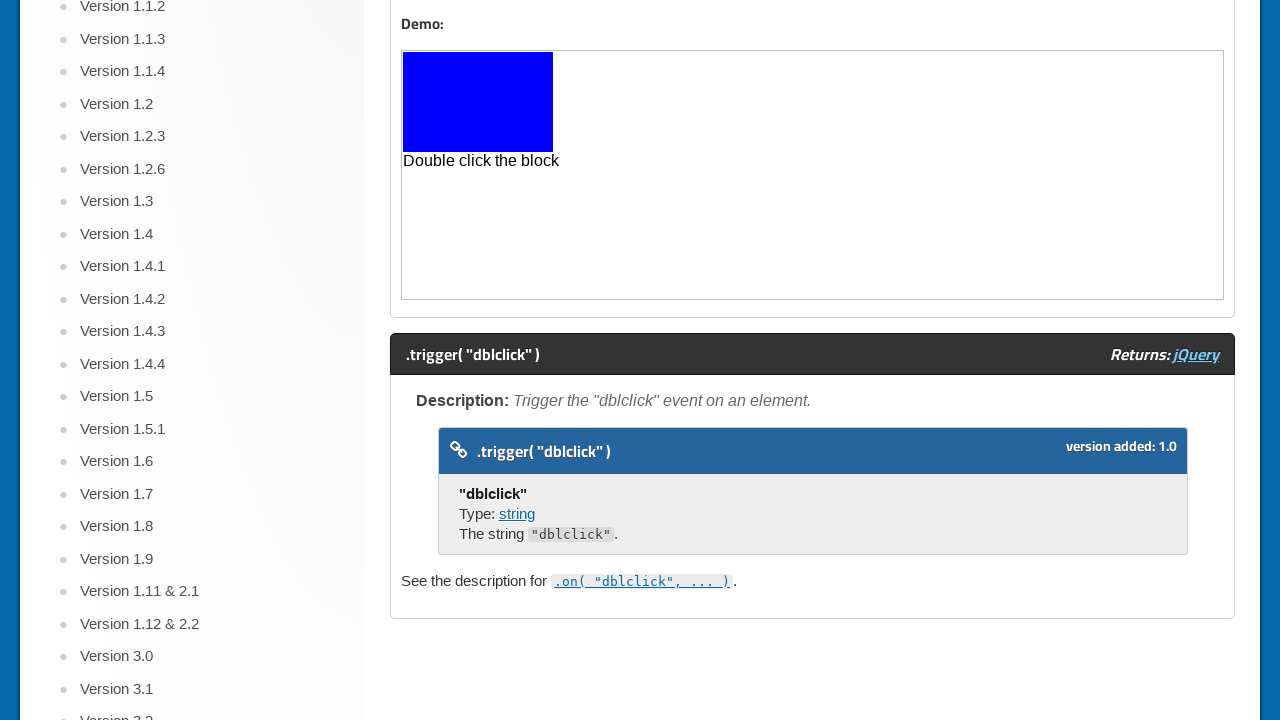

Double-clicked the block element at (478, 102) on iframe[width='100%'] >> internal:control=enter-frame >> xpath=//span[text()='Dou
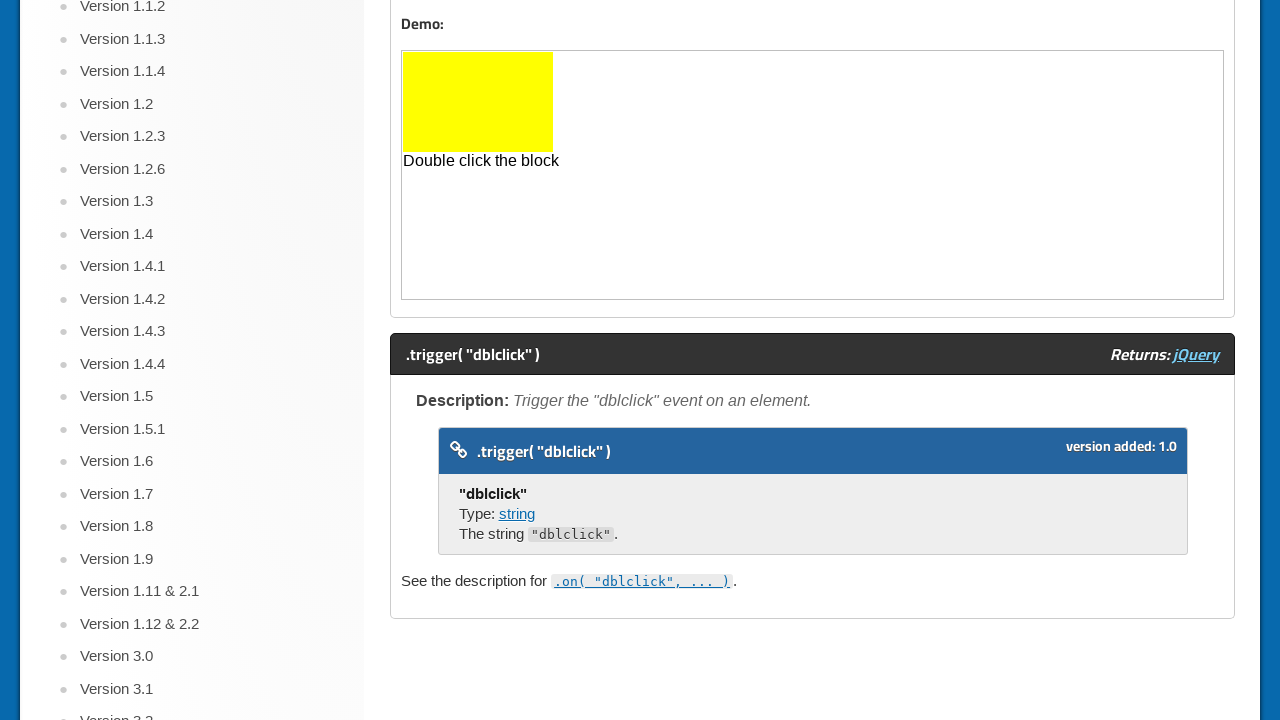

Waited 500ms for visual change after double-click
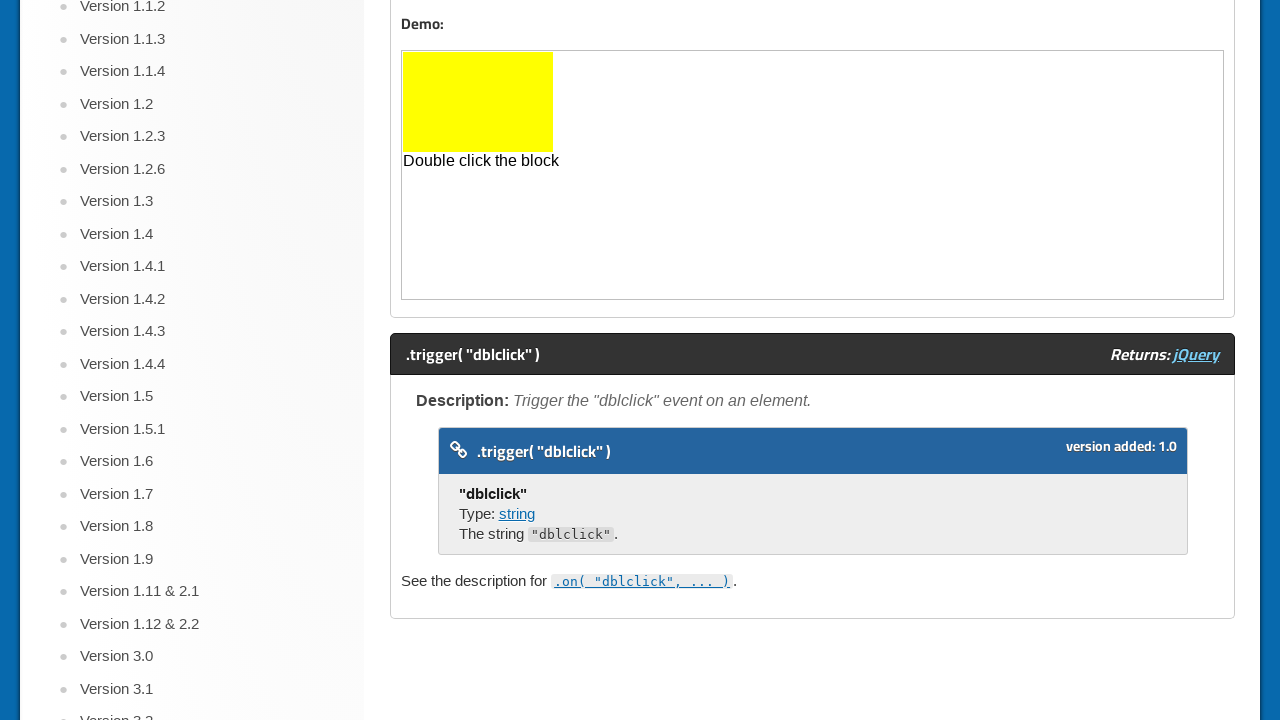

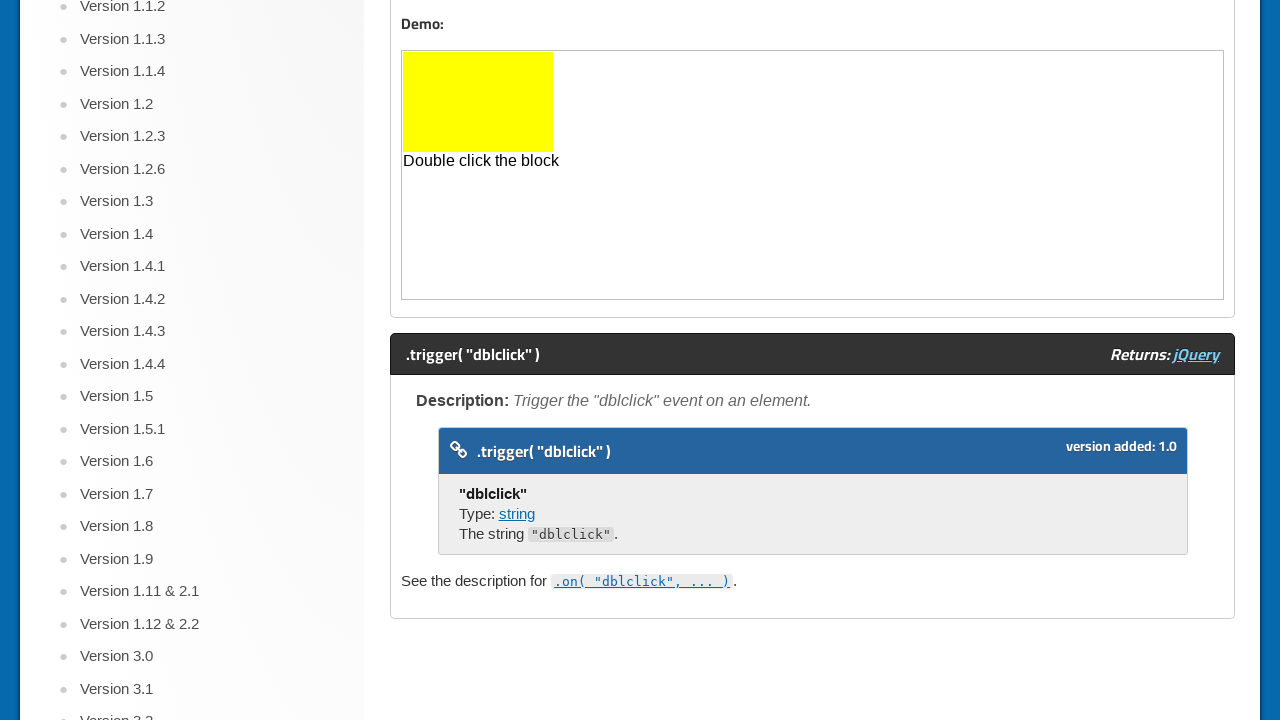